Tests text input on Selenium web form by entering text, submitting the form, and verifying the success message

Starting URL: https://www.selenium.dev/selenium/web/web-form.html

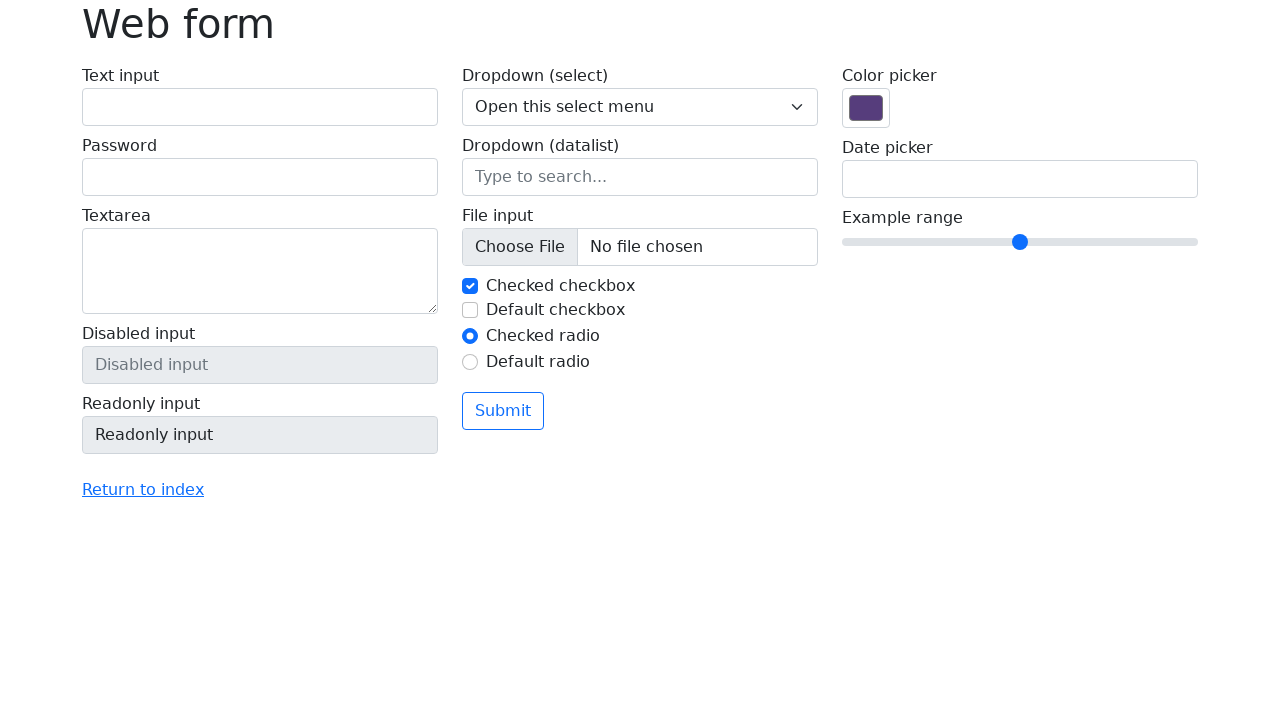

Clicked on text input field at (260, 107) on #my-text-id
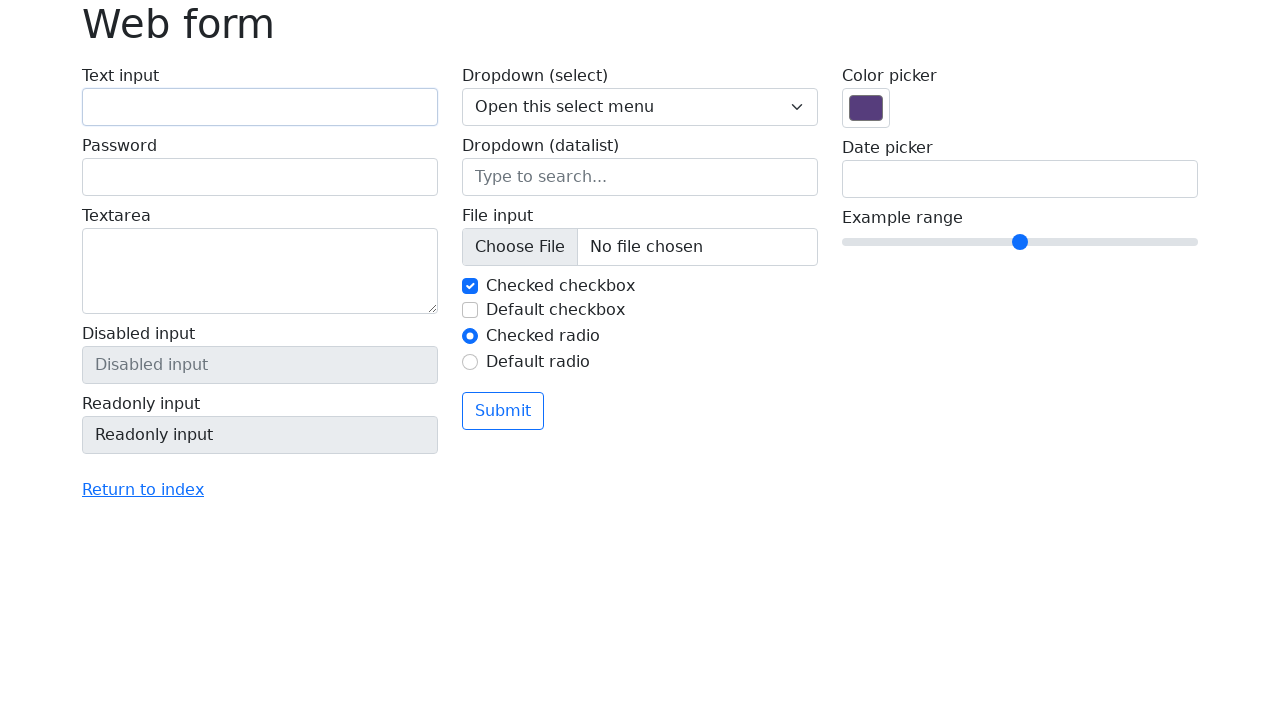

Filled text input field with 'Selenium' on #my-text-id
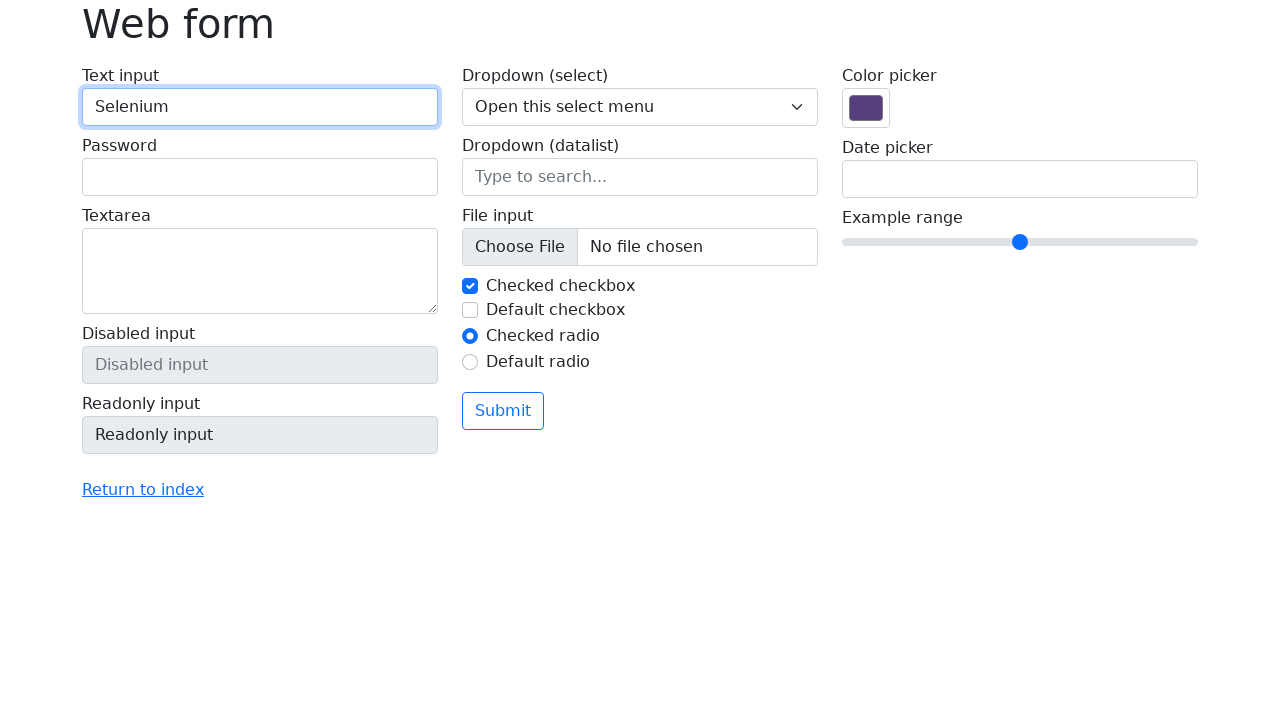

Clicked submit button at (503, 411) on button[type='submit']
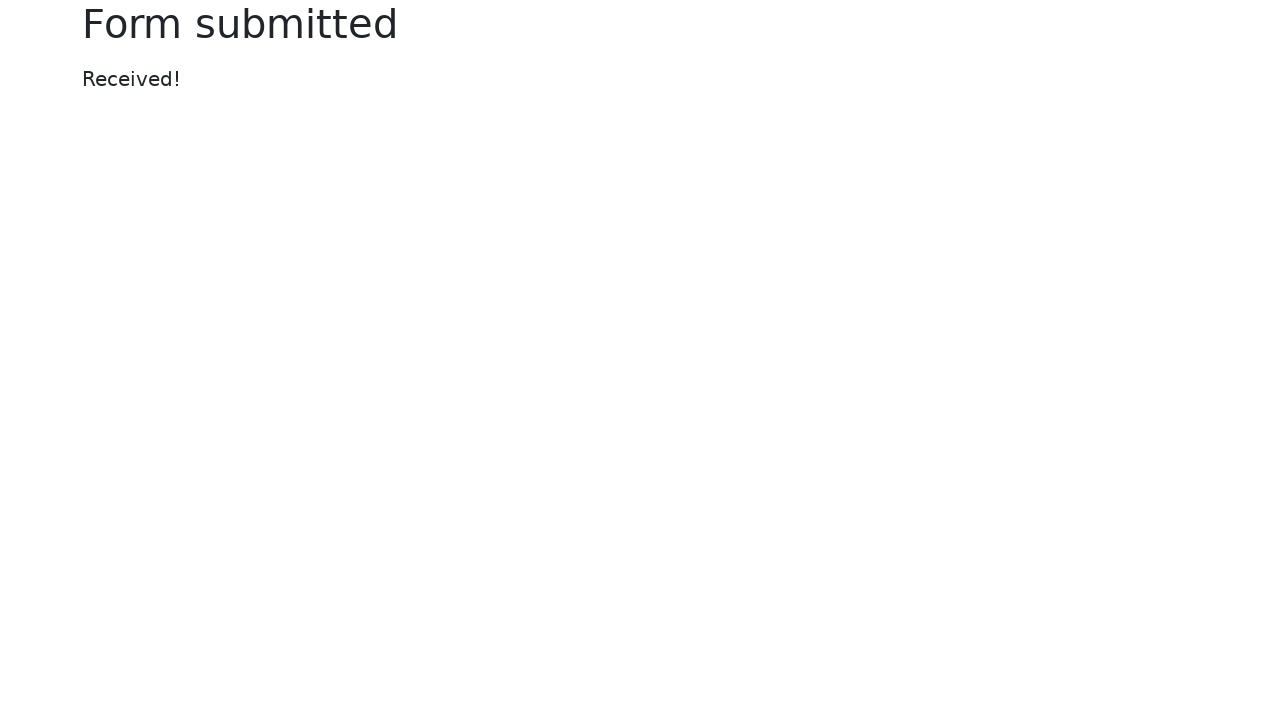

Success message element loaded
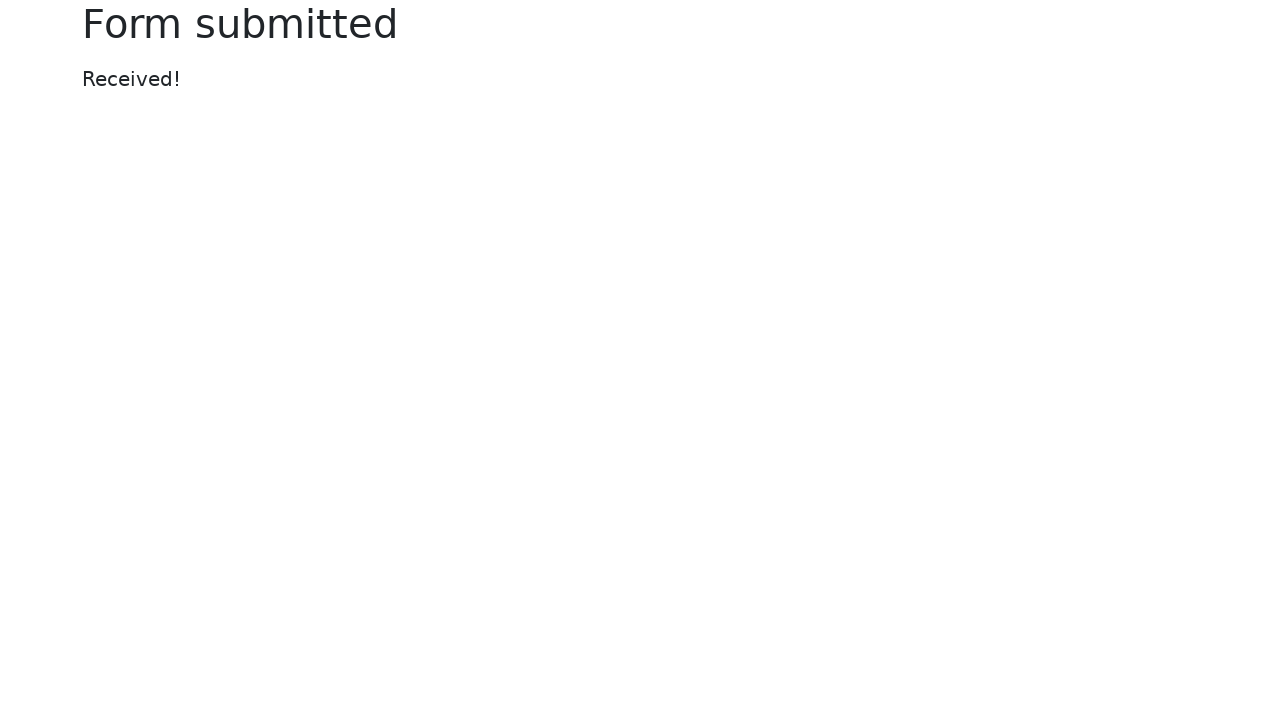

Located success message element
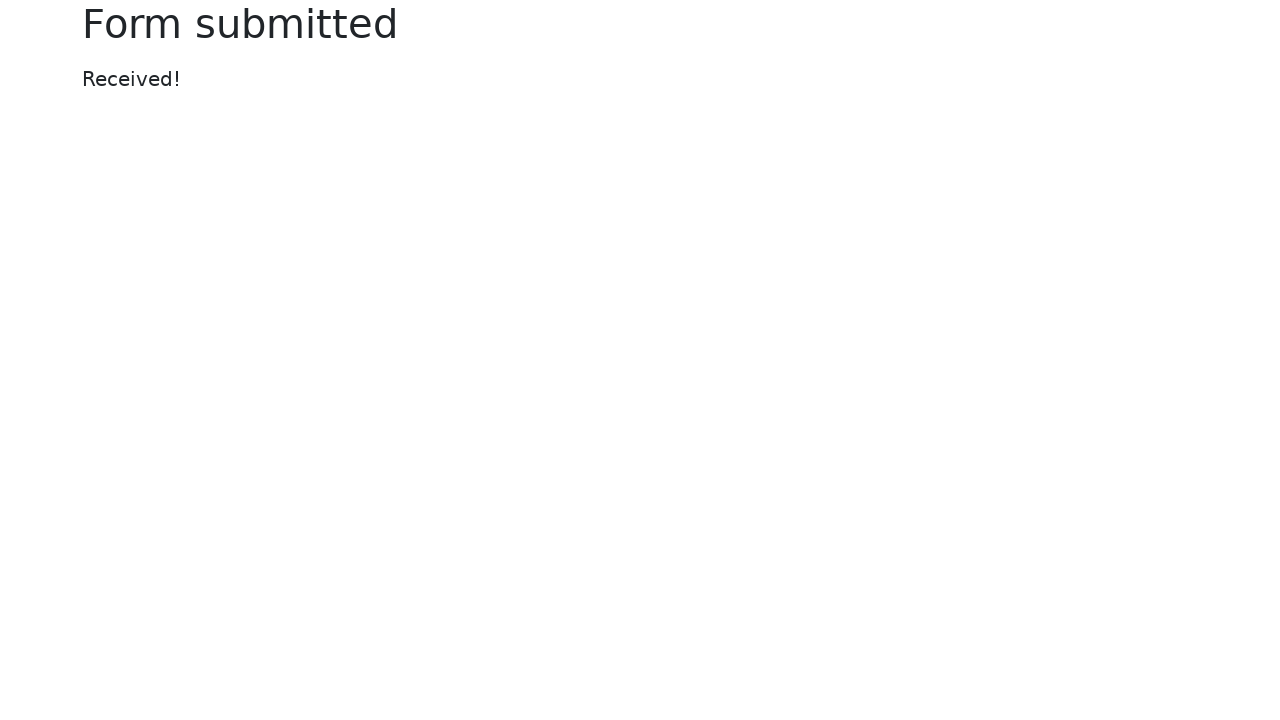

Verified success message displays 'Received!'
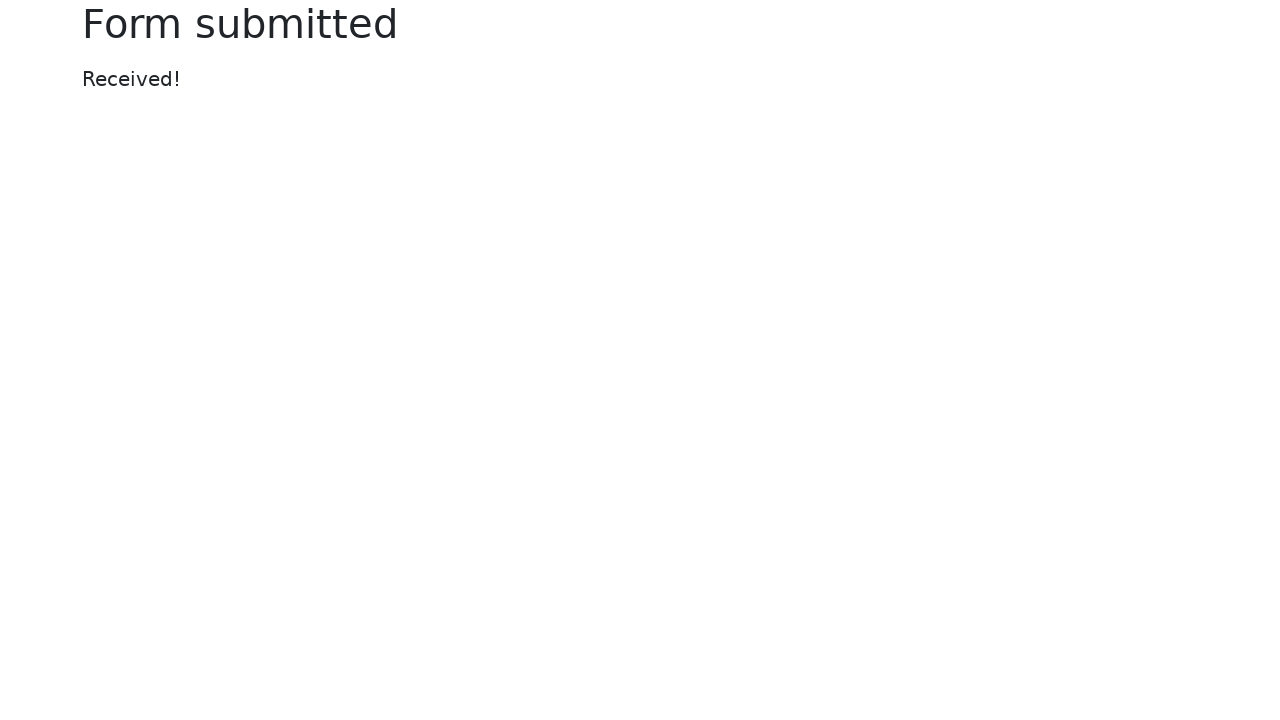

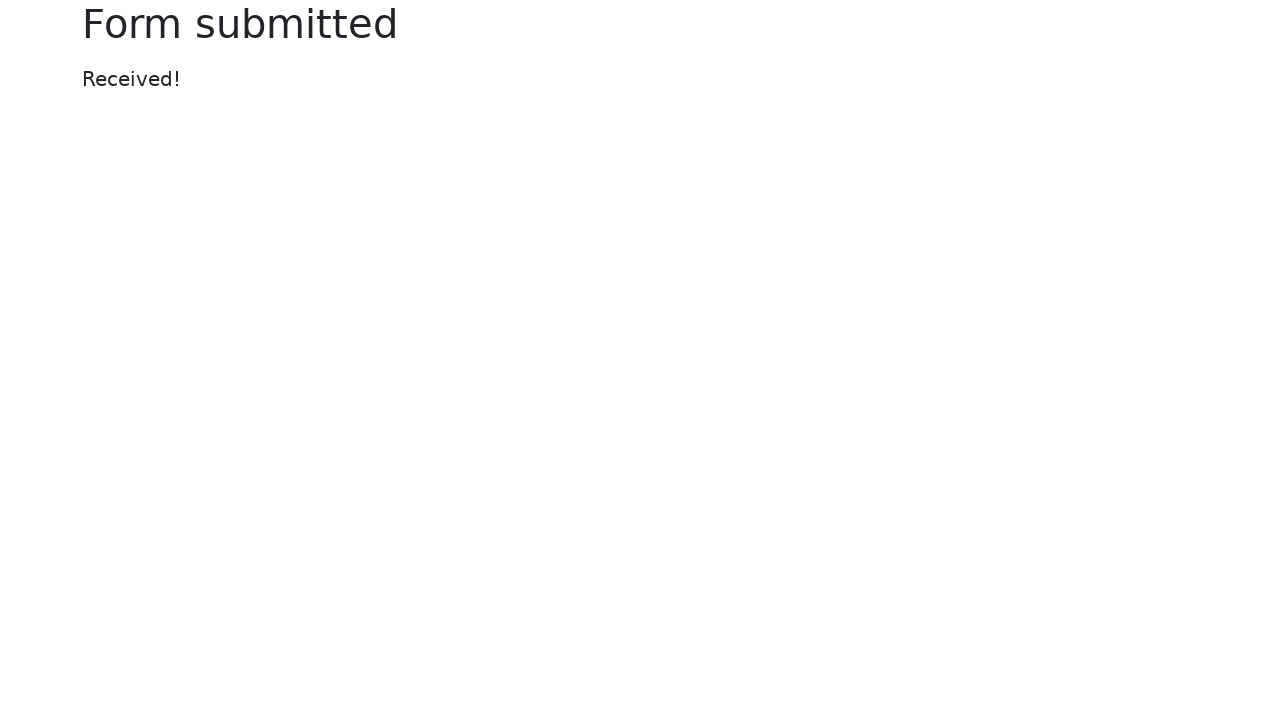